Clicks on Cookie Policy link and handles popup

Starting URL: https://www.swiggy.com/

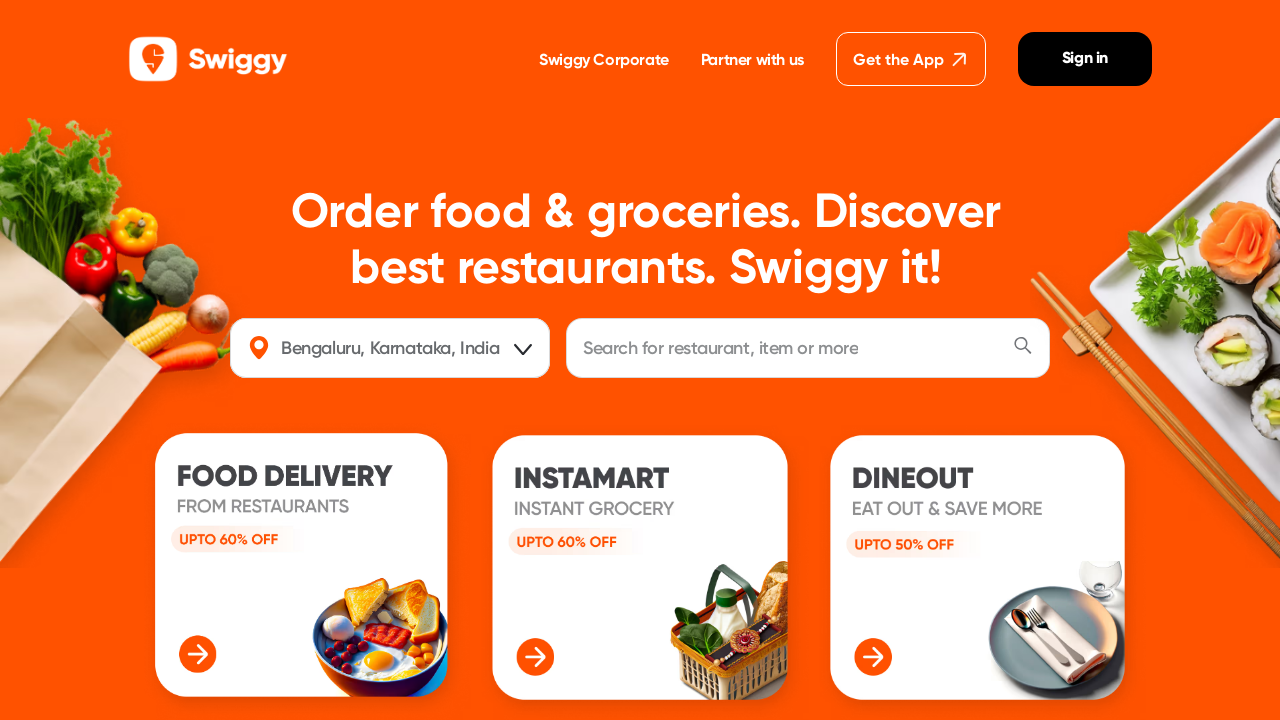

Clicked on Cookie Policy link at (641, 490) on internal:role=link[name="Cookie Policy"i]
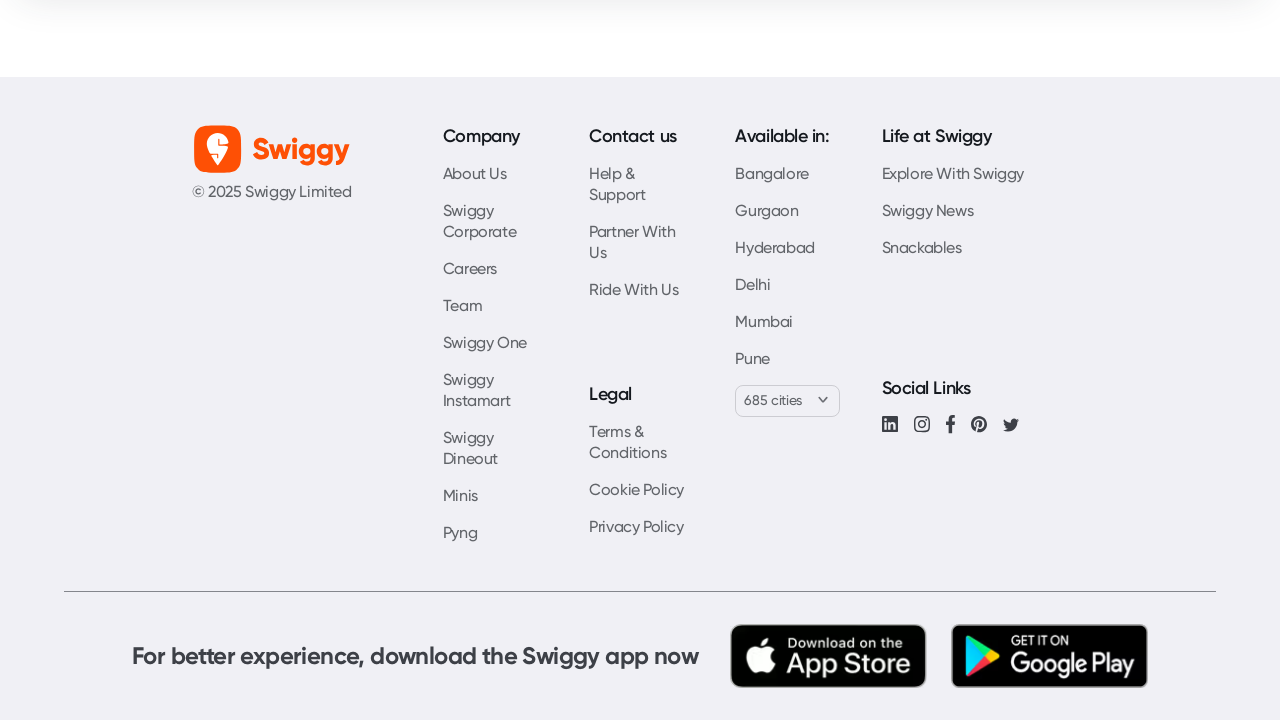

Cookie Policy popup opened
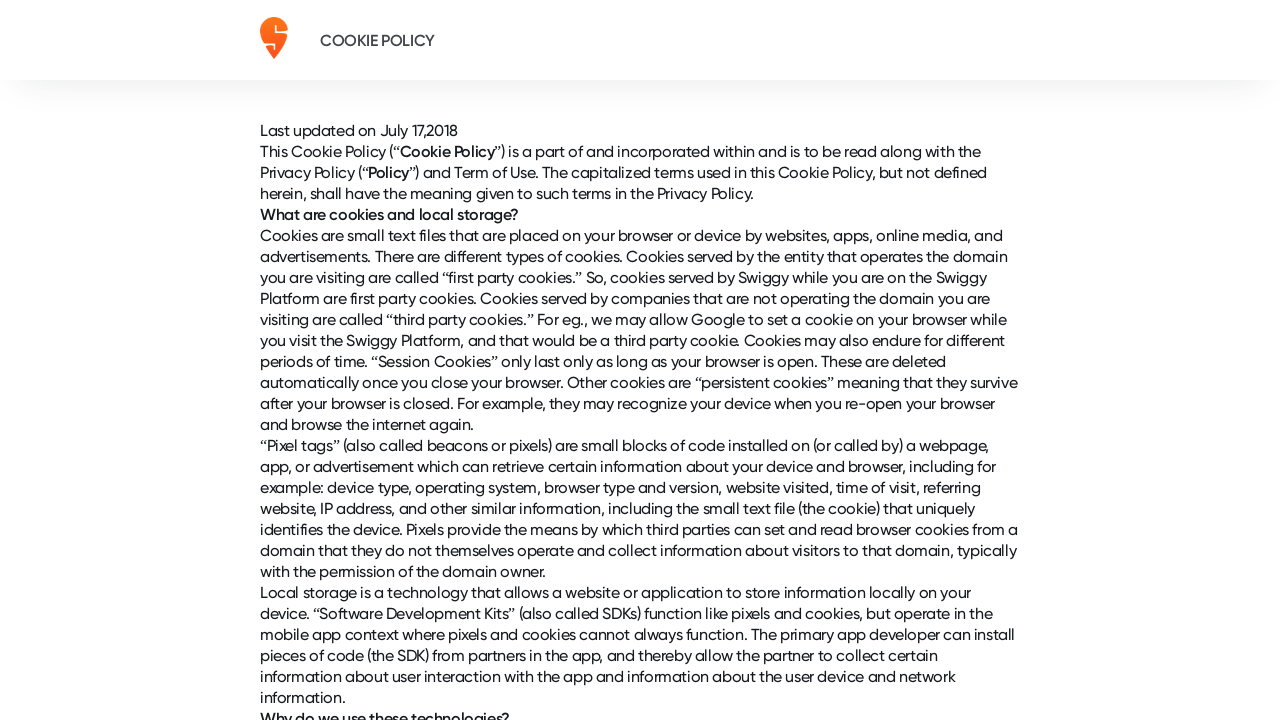

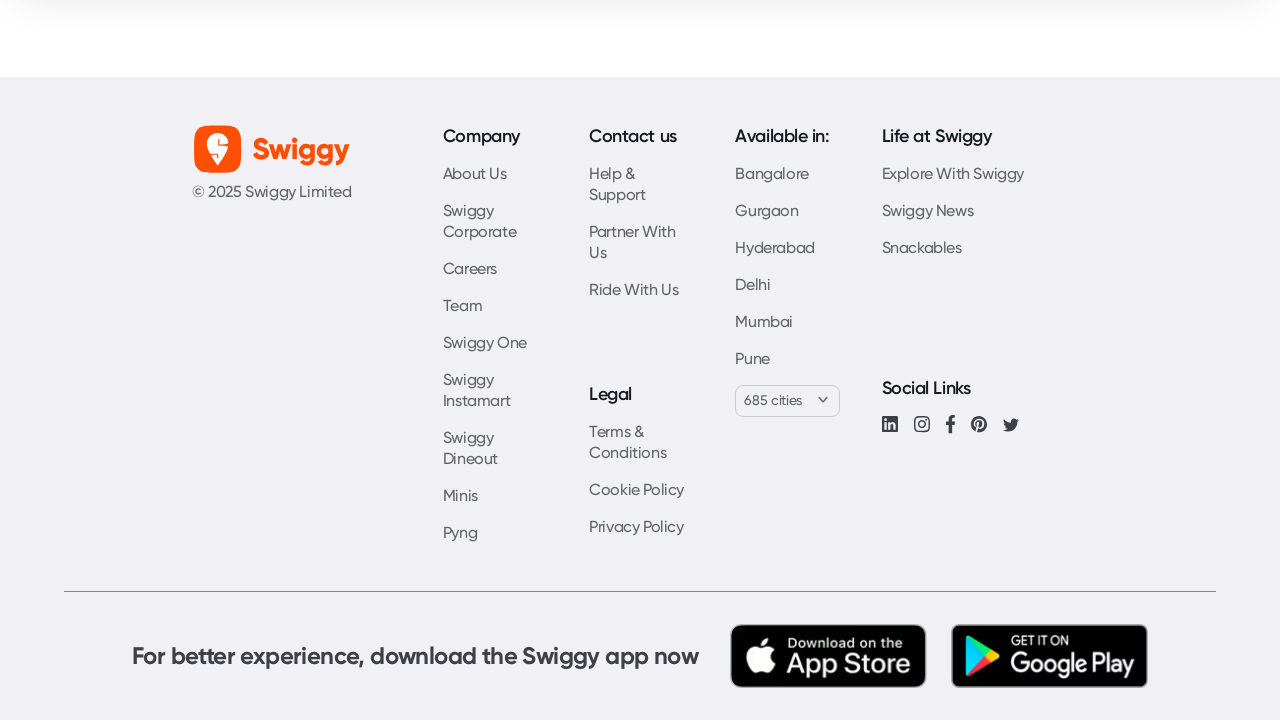